Tests the newsletter subscription feature by scrolling to the footer, entering an email address, clicking the subscribe button, and verifying the success message is displayed.

Starting URL: http://automationexercise.com

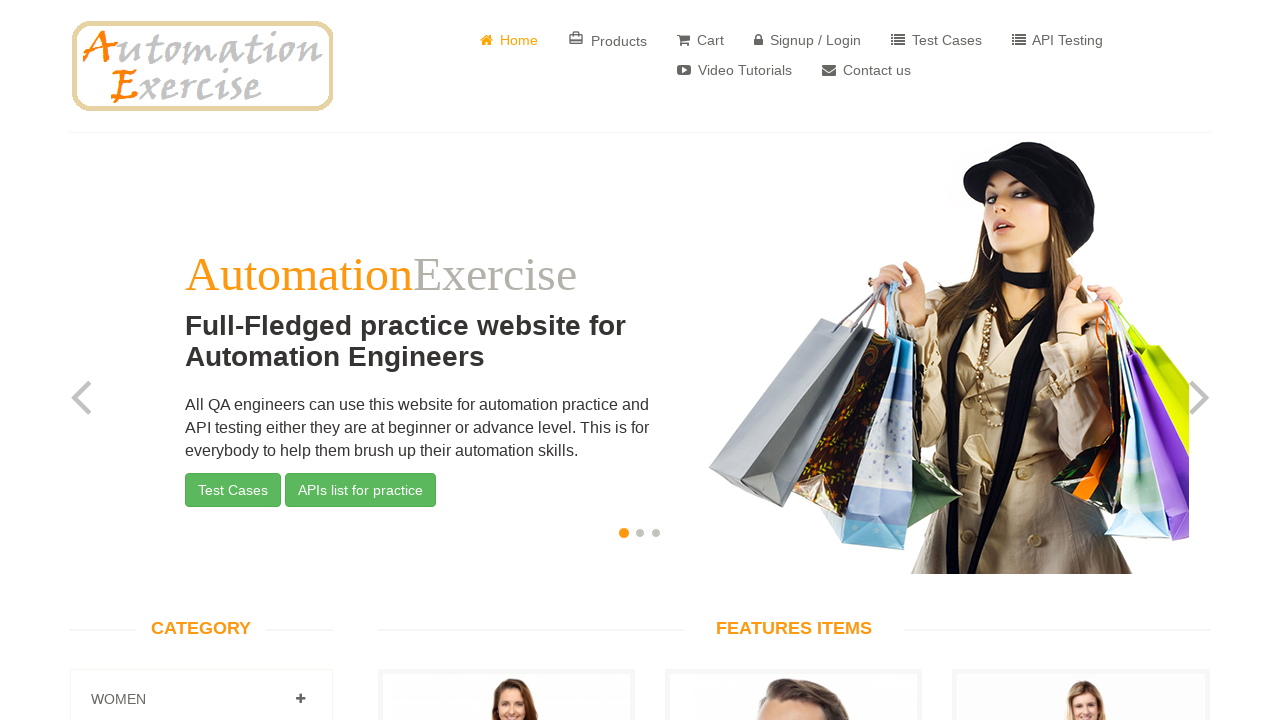

Home page loaded and body element is visible
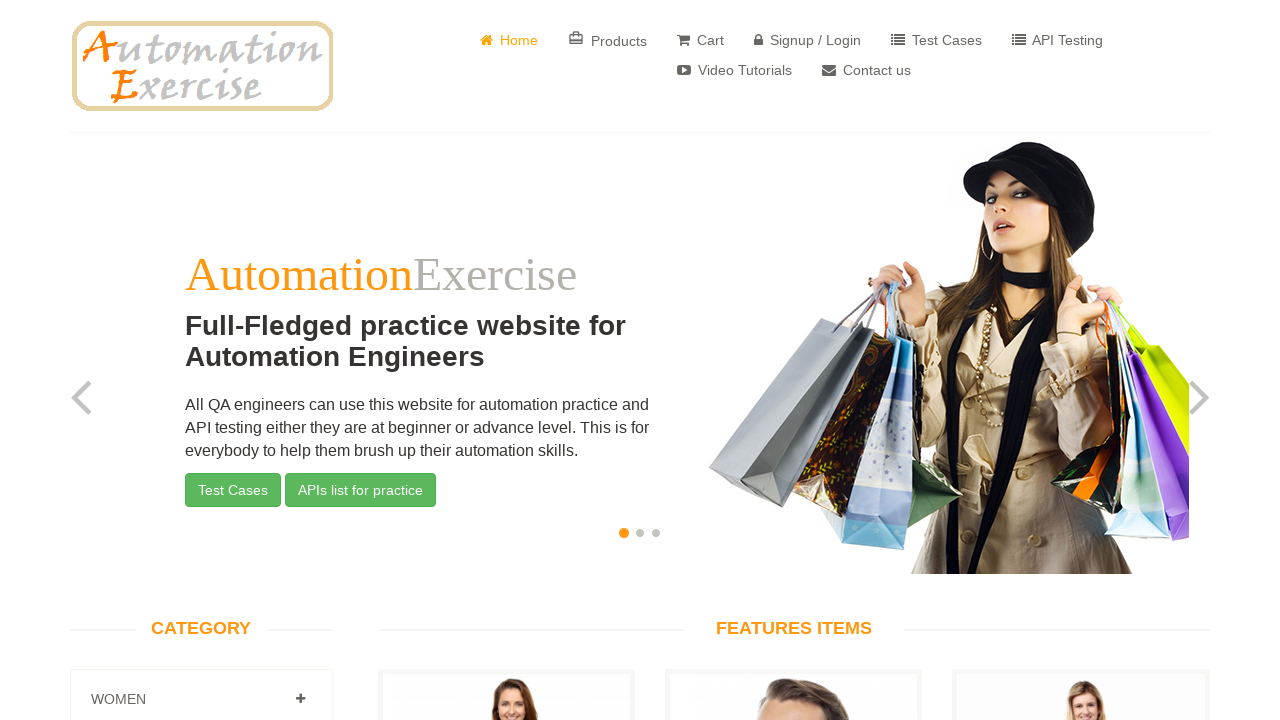

Scrolled to footer section at bottom of page
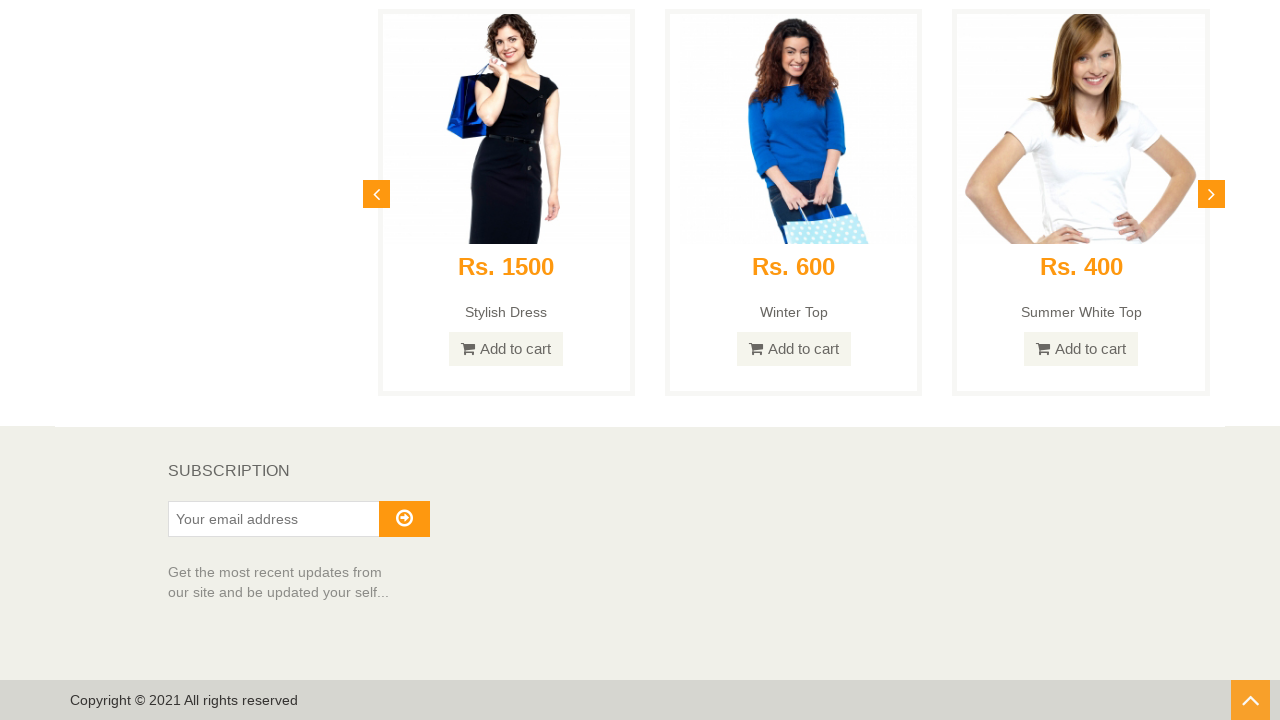

SUBSCRIPTION heading is visible in footer
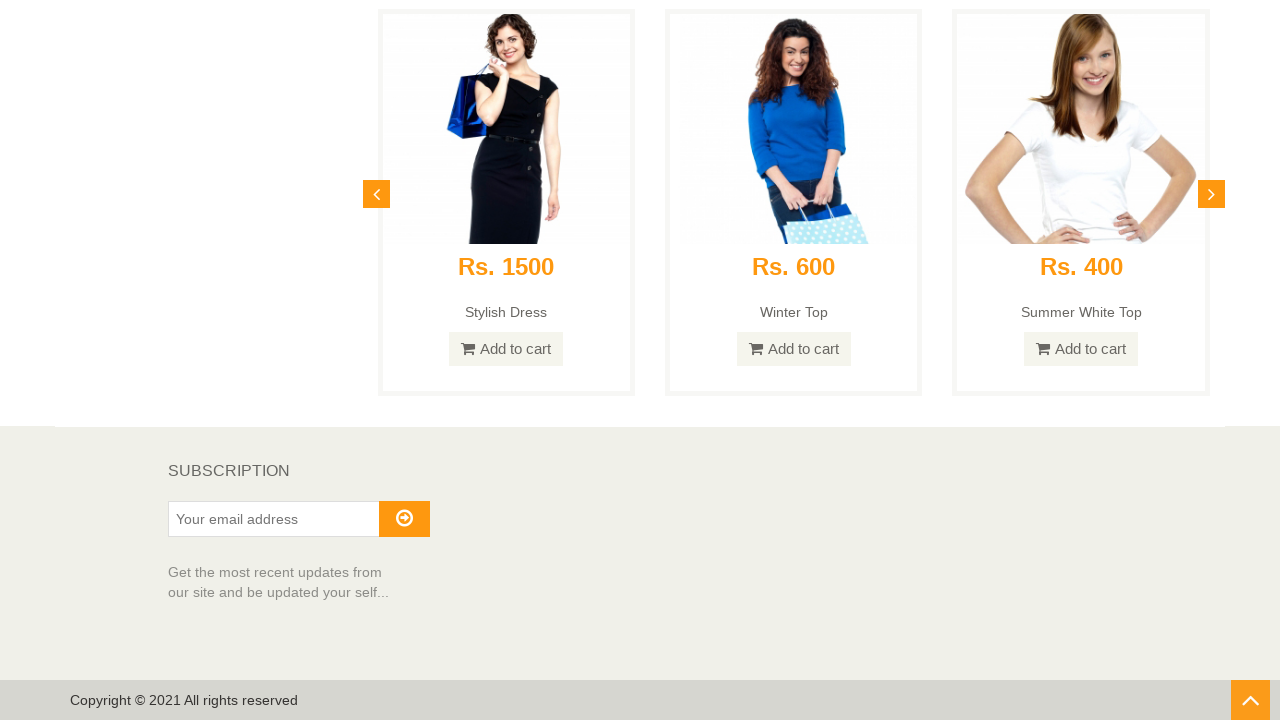

Entered email address 'marcus.chen47@example.com' in subscription field on #susbscribe_email
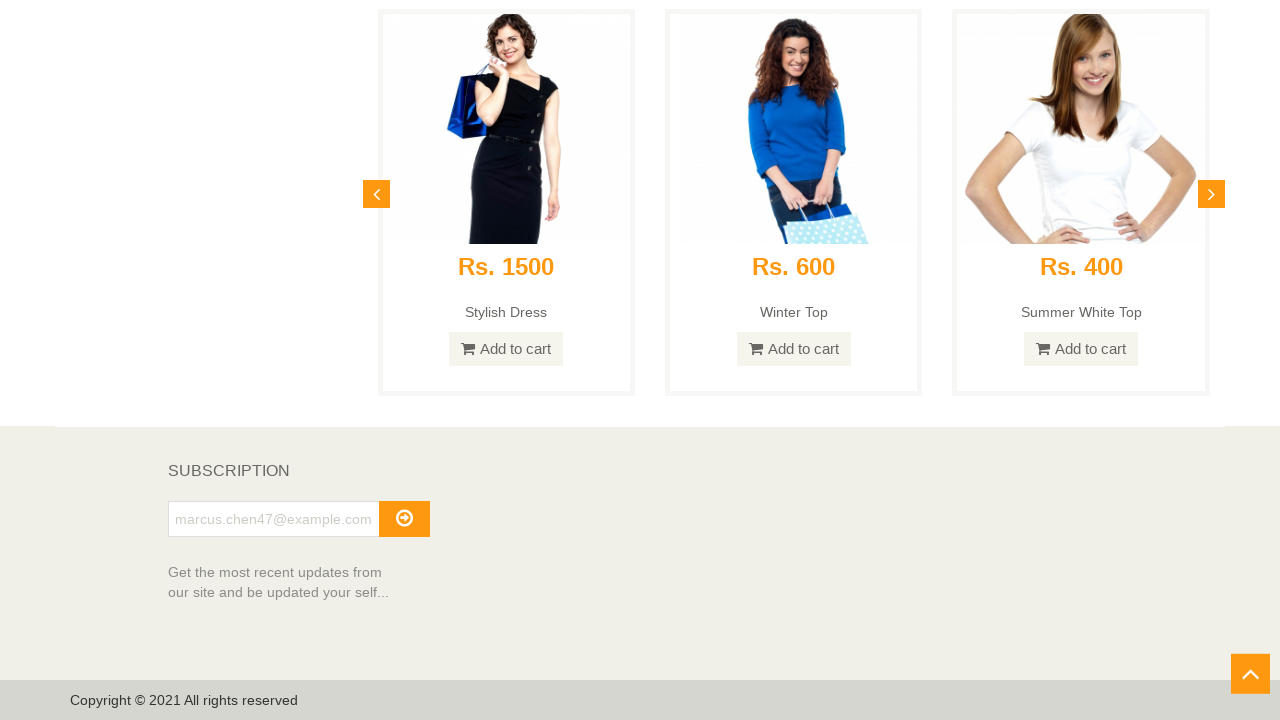

Clicked the subscribe button at (404, 519) on #subscribe
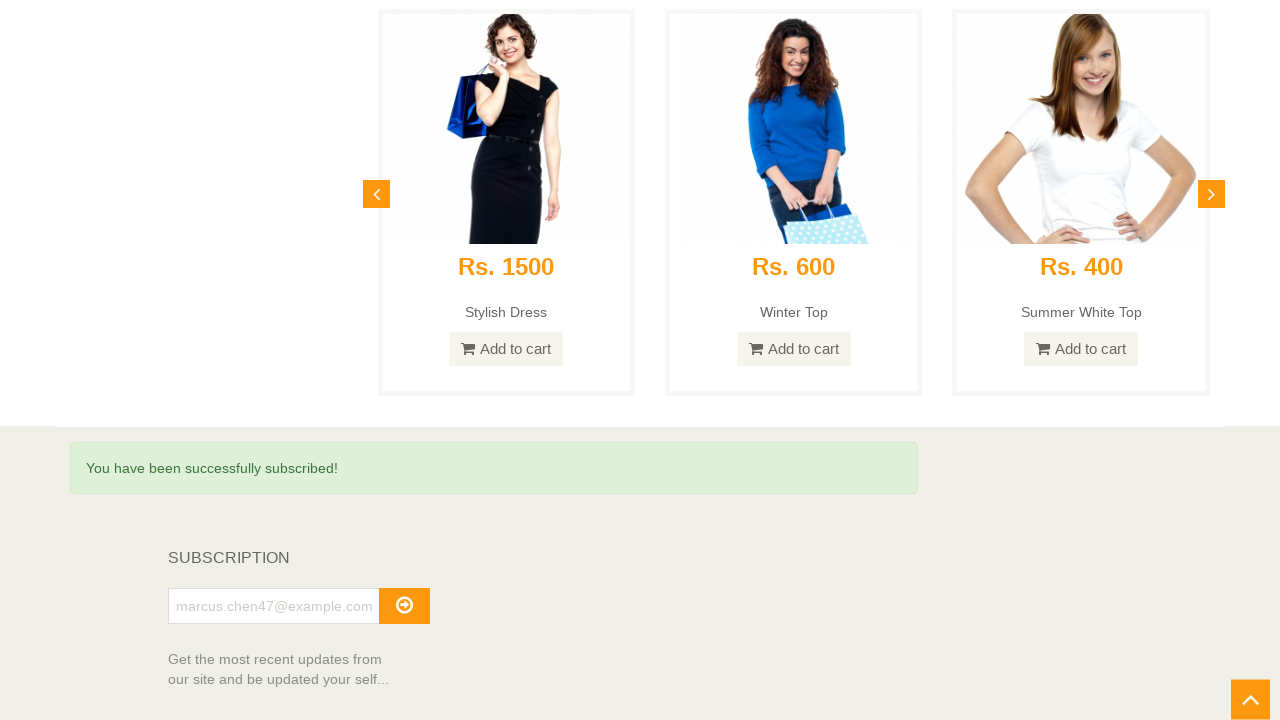

Subscription success message is displayed
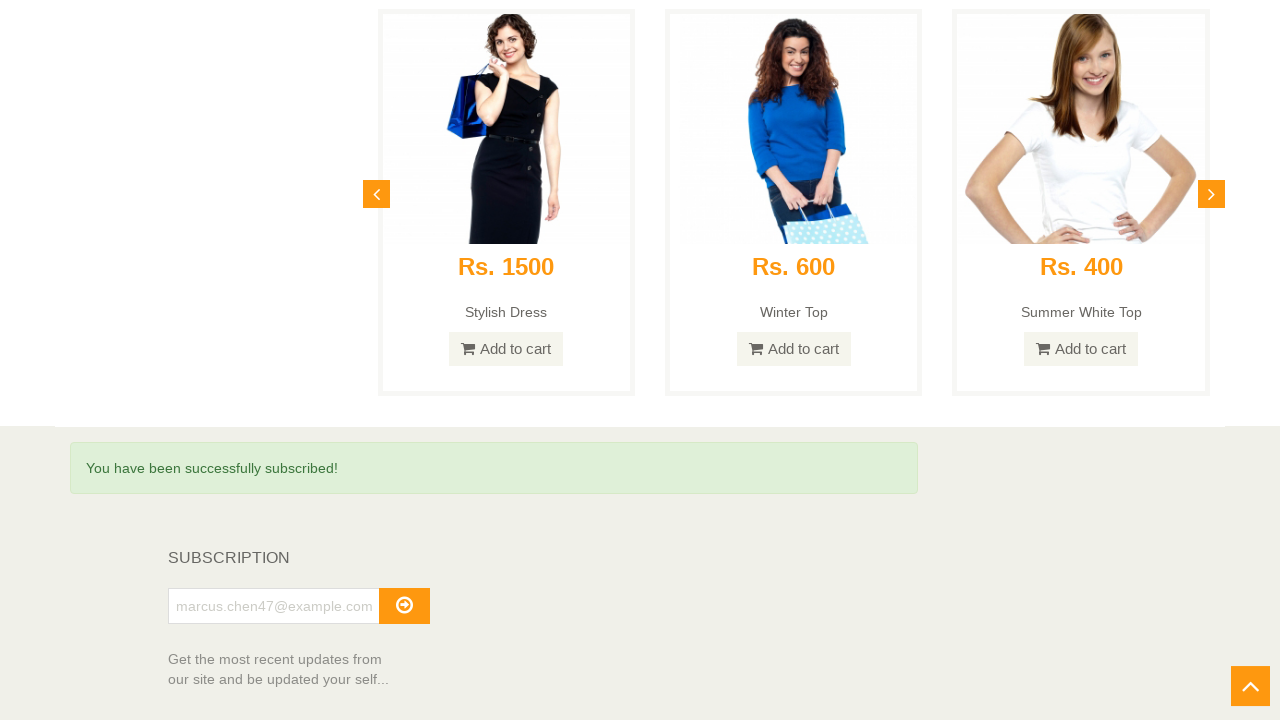

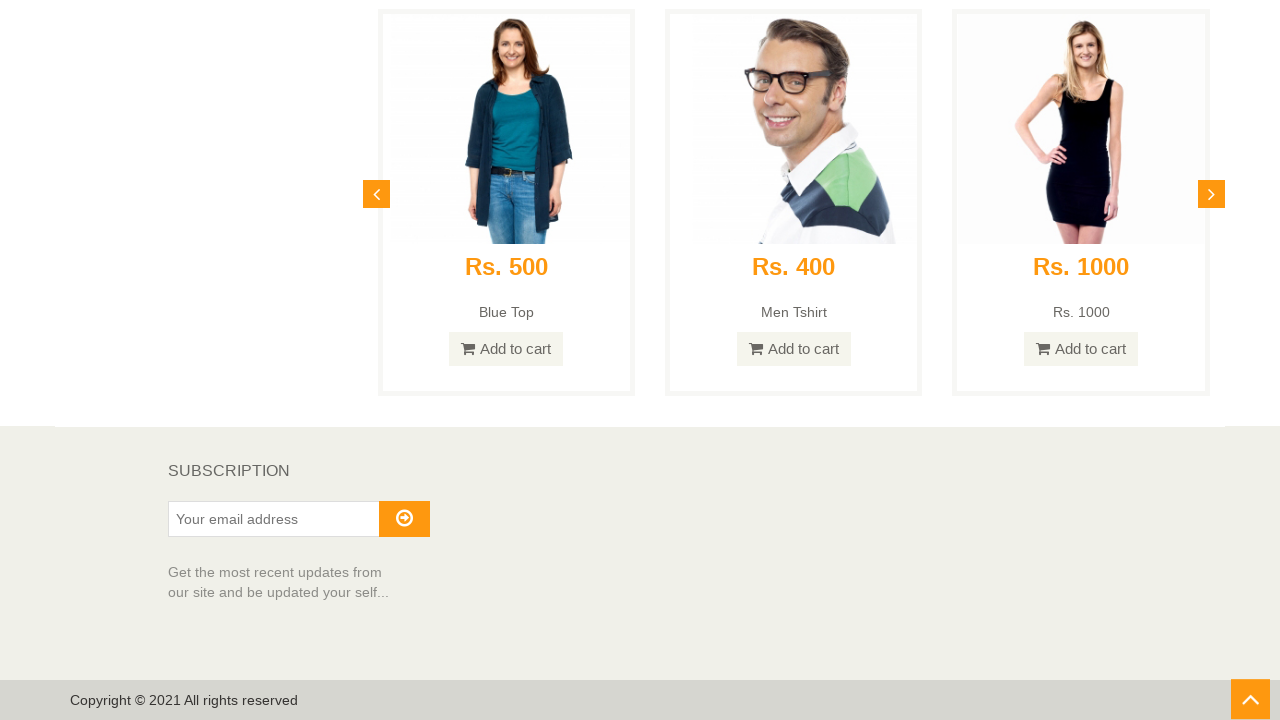